Navigates to a training website and performs hover actions over menu items to access the Blue Prism Certification Training page

Starting URL: http://greenstech.in/selenium-course-content.html

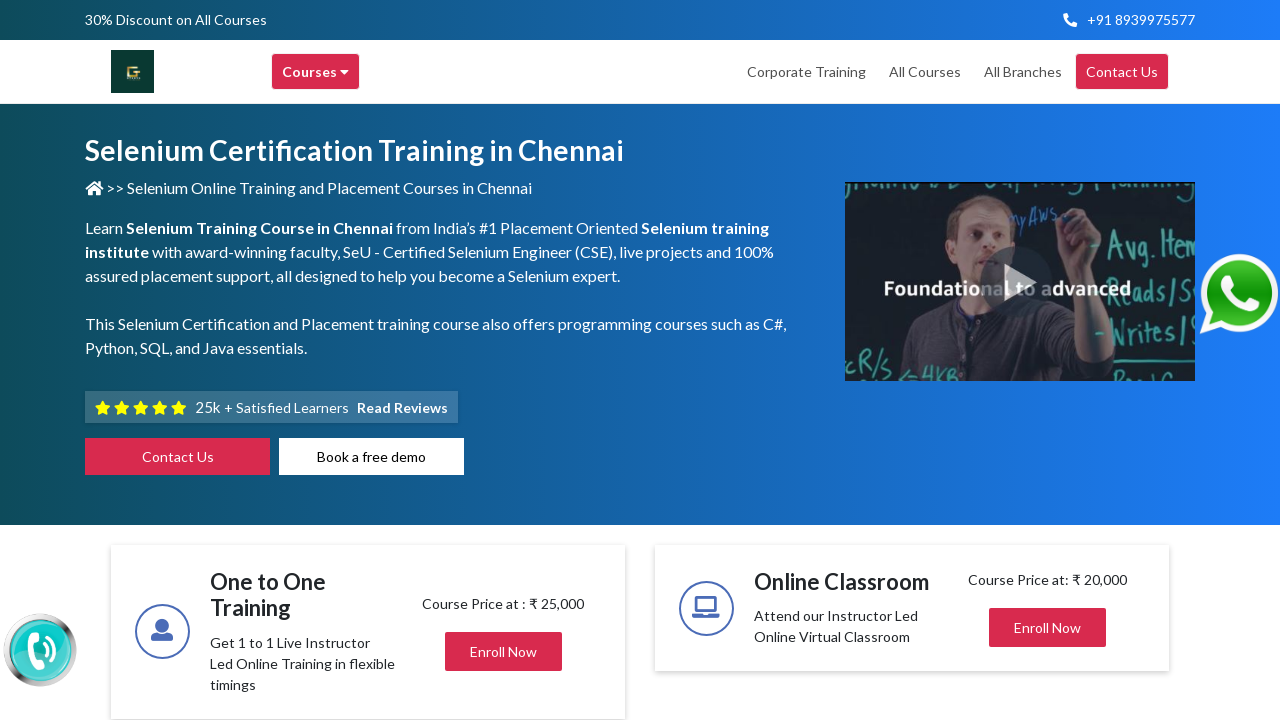

Hovered over Courses menu item at (316, 72) on xpath=//div[text()='Courses ']
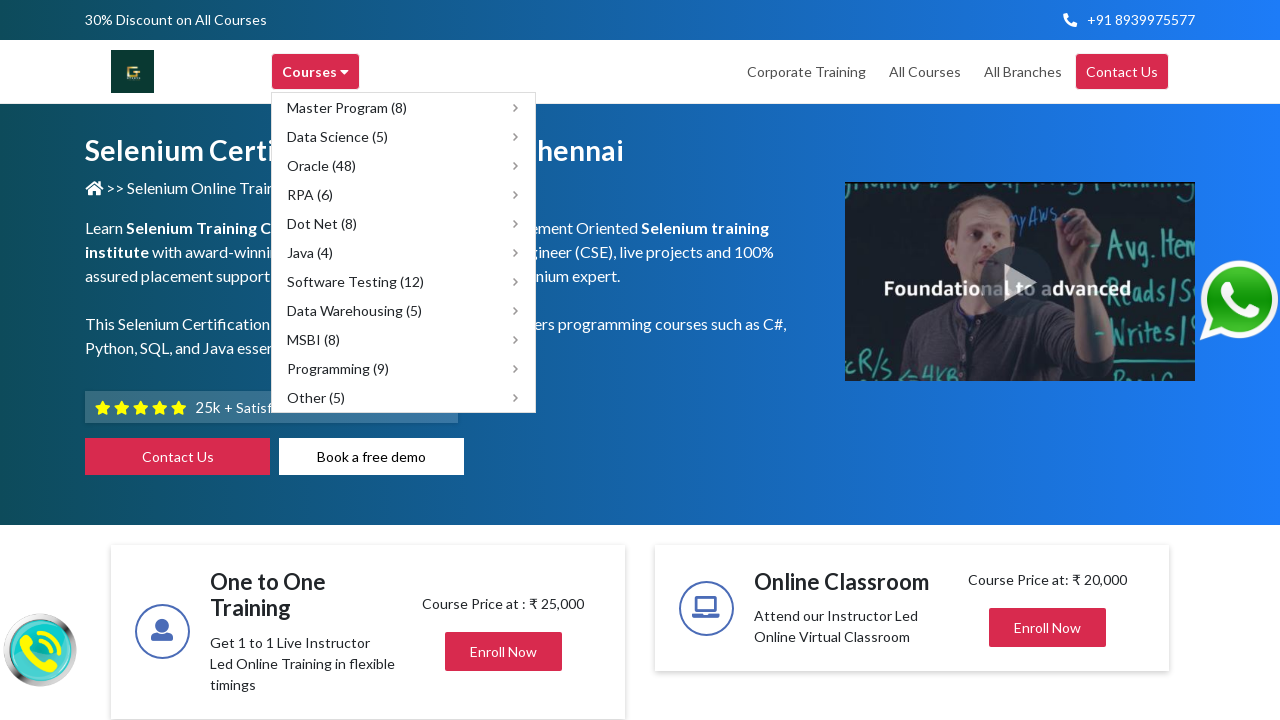

Hovered over RPA submenu item at (310, 194) on xpath=//span[text()='RPA (6)']
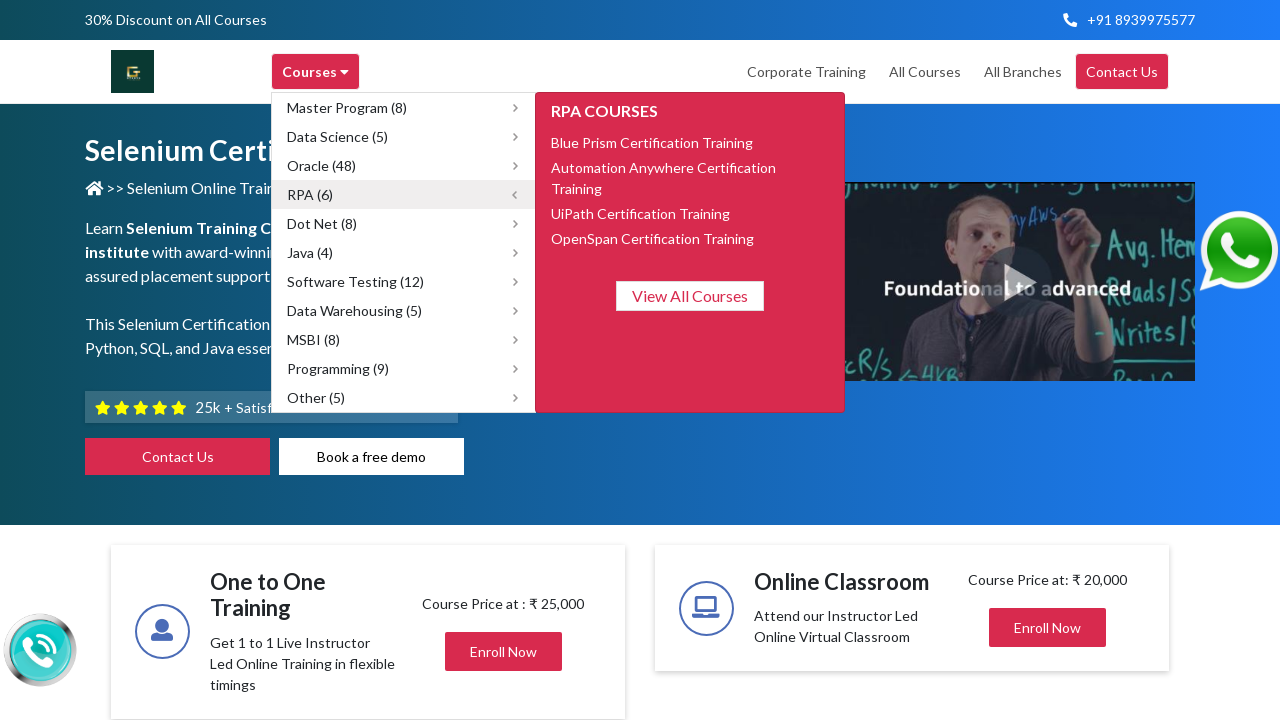

Clicked on Blue Prism Certification Training link at (652, 142) on xpath=//span[text()='Blue Prism Certification Training']
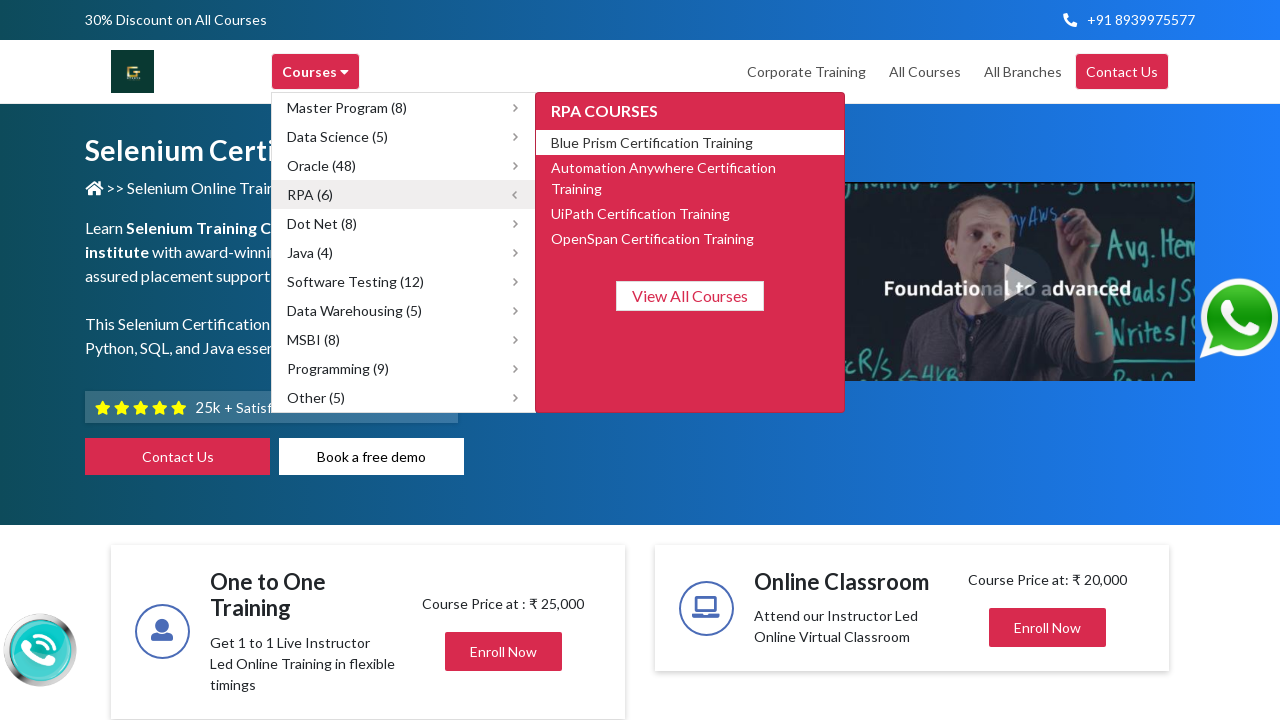

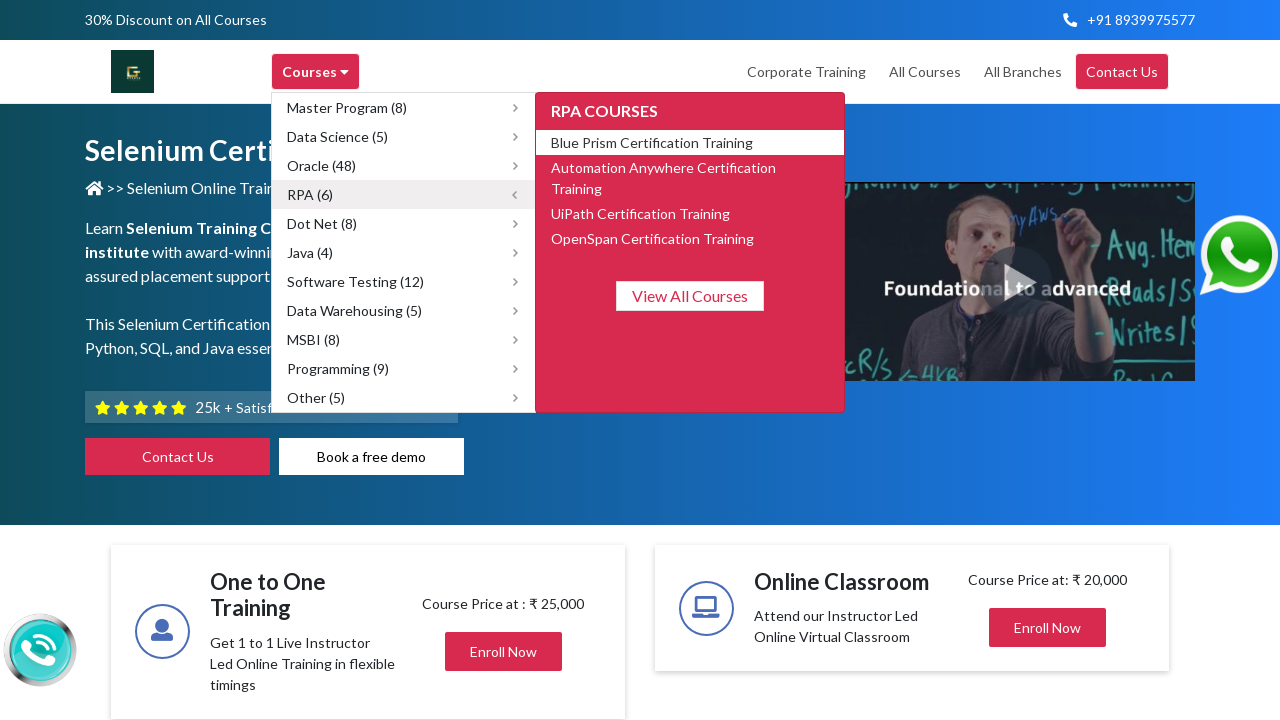